Tests JavaScript prompt alert functionality by clicking the prompt button, entering text into the alert dialog, and accepting it.

Starting URL: https://the-internet.herokuapp.com/javascript_alerts

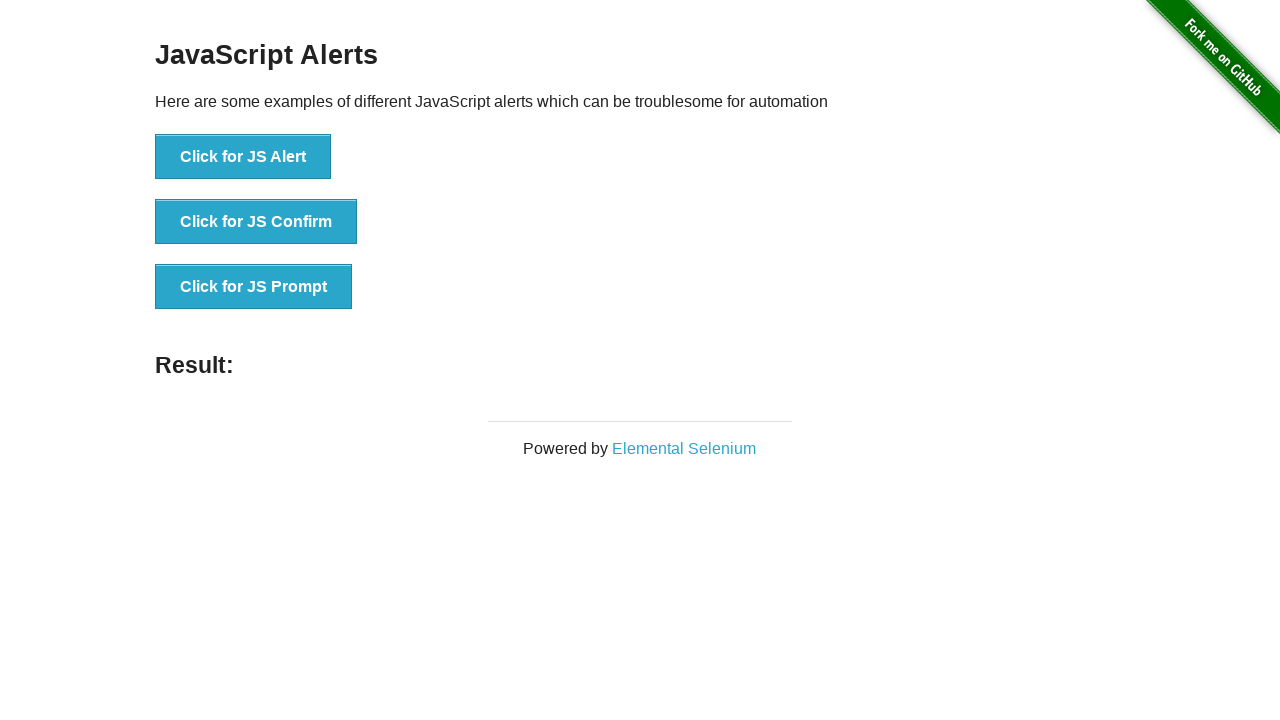

Set up dialog handler to accept prompt with text 'hello'
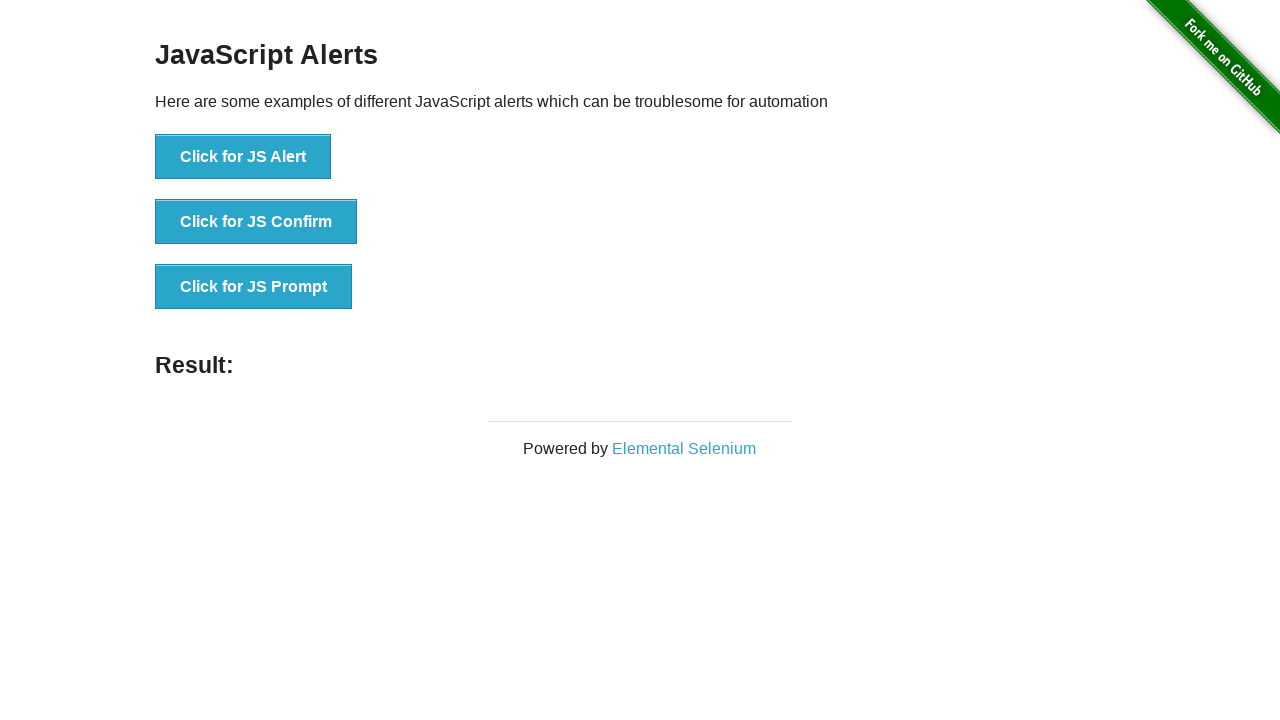

Clicked the 'Click for JS Prompt' button to trigger the prompt alert at (254, 287) on xpath=//button[text()='Click for JS Prompt']
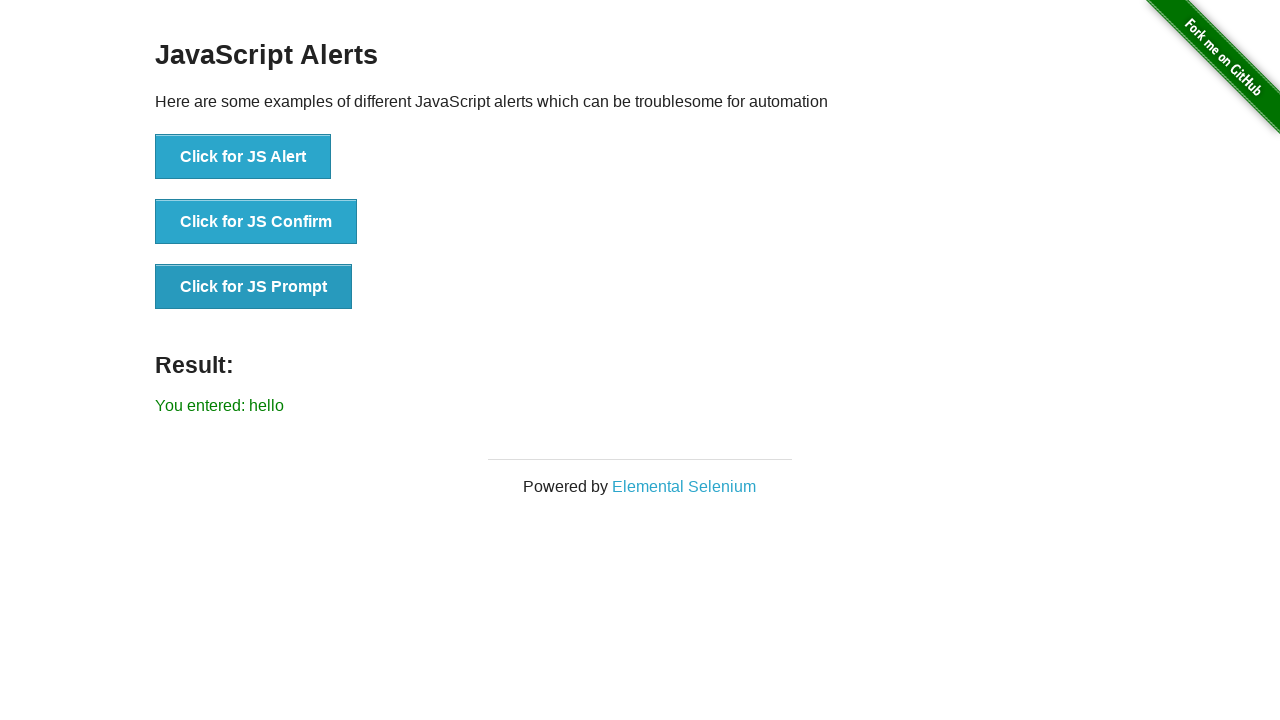

Waited for result element to appear showing the entered text
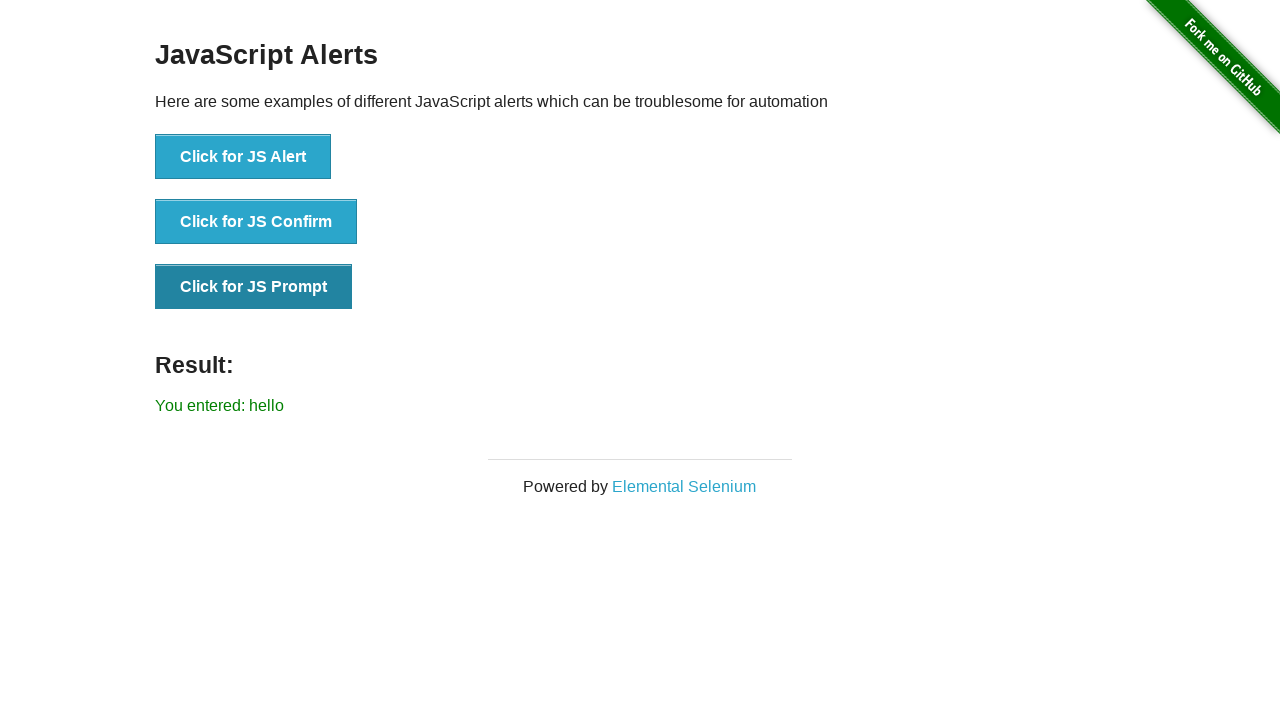

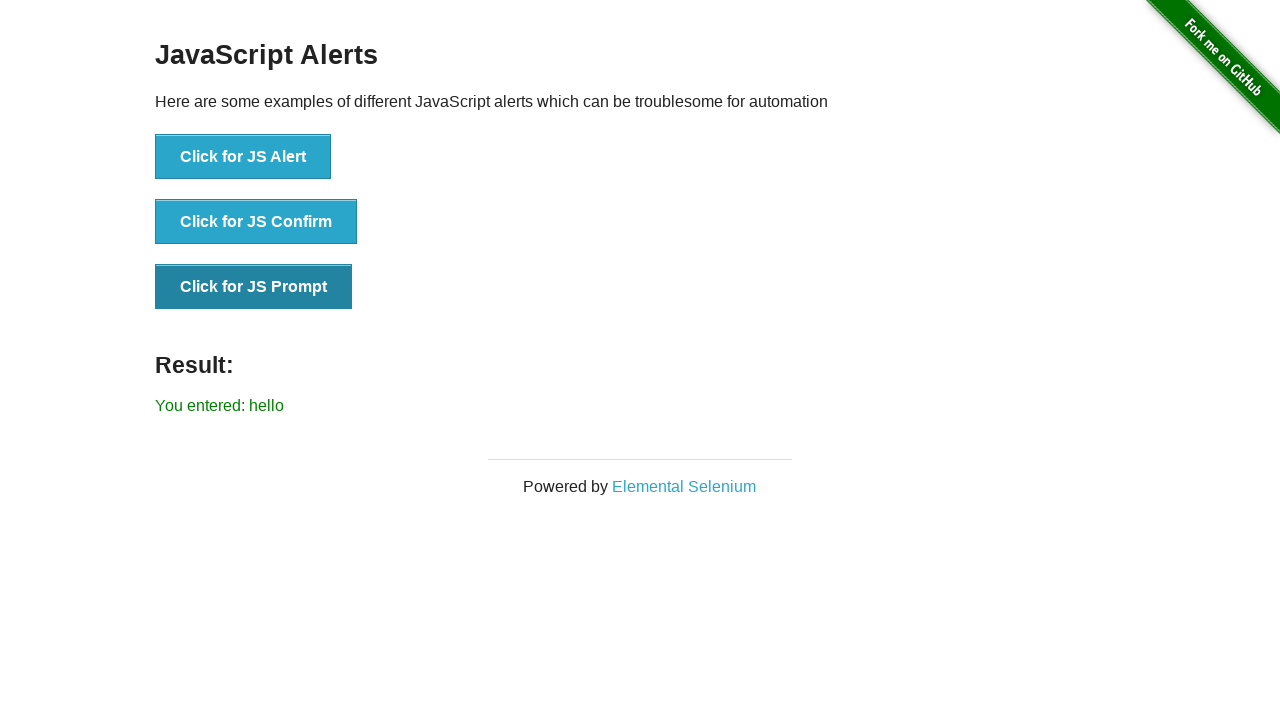